Tests retrieving alert text from a JavaScript alert by navigating to the JavaScript alerts page, triggering an alert, capturing its message, and dismissing it.

Starting URL: https://the-internet.herokuapp.com/

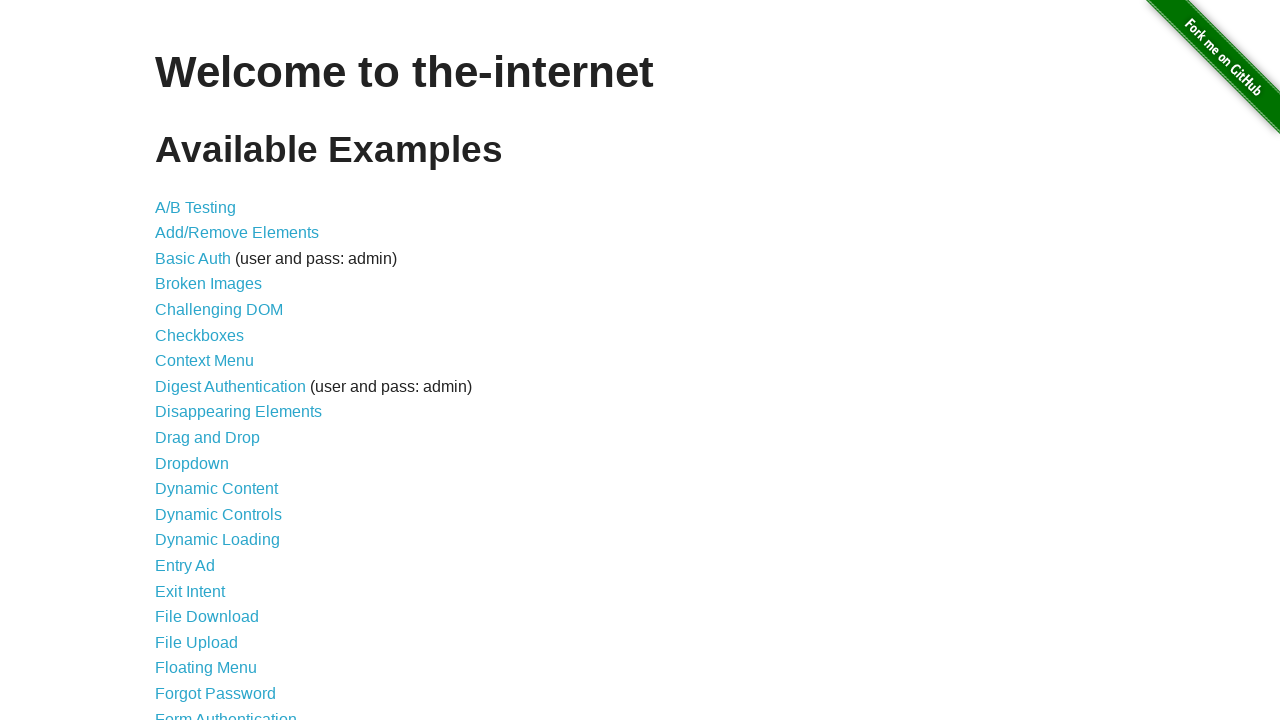

Clicked on JavaScript Alerts link to navigate to alerts page at (214, 361) on a[href='/javascript_alerts']
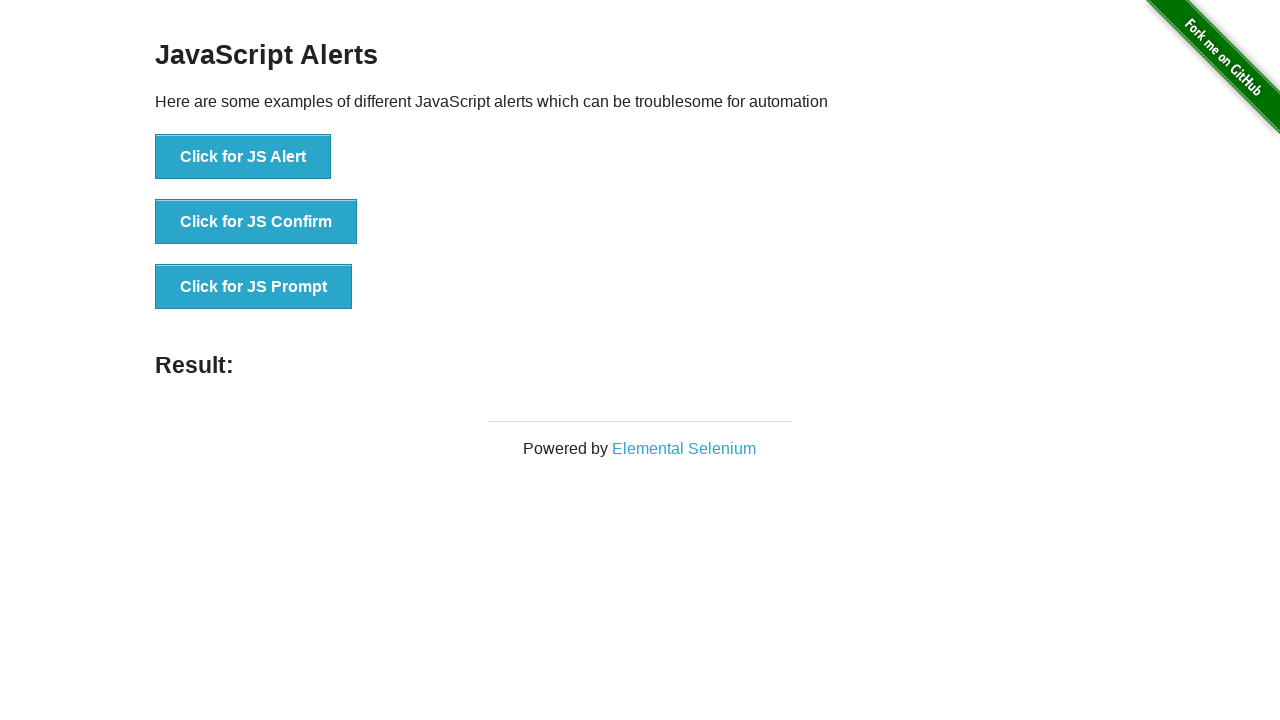

Set up dialog handler to capture and dismiss alerts
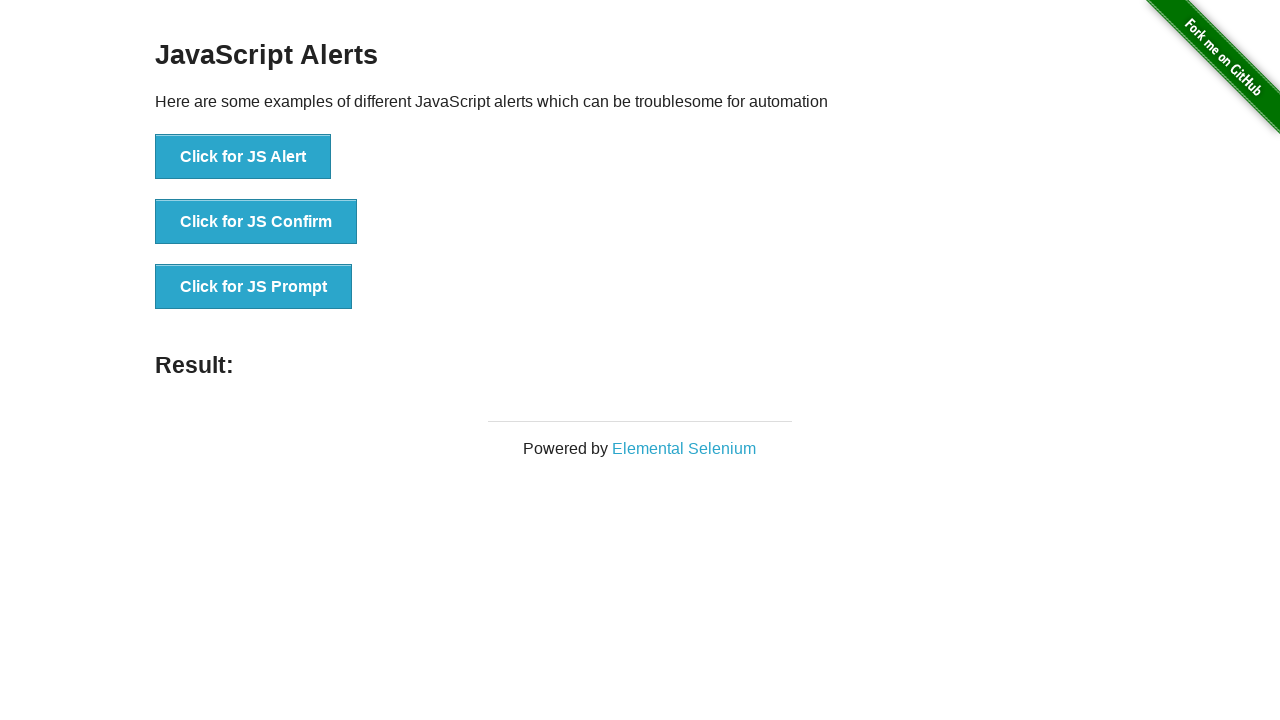

Clicked button to trigger JavaScript alert at (243, 157) on xpath=//button[text()='Click for JS Alert']
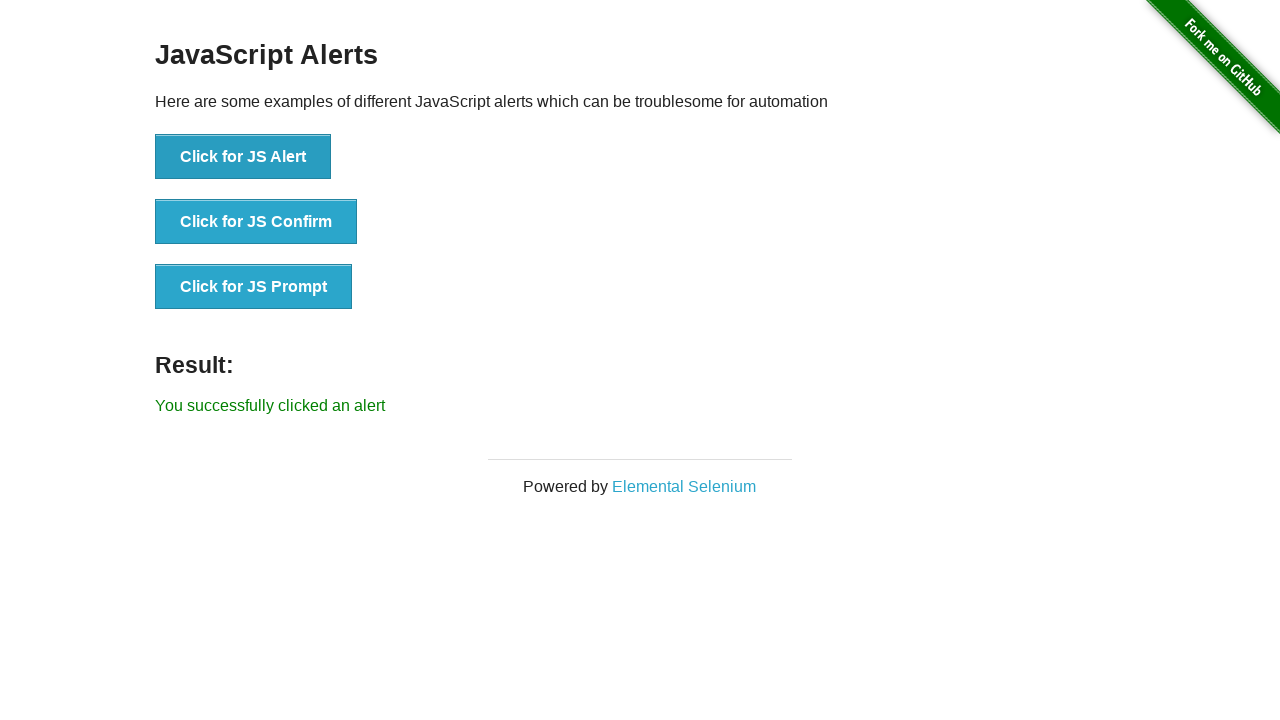

Alert was dismissed and result element loaded
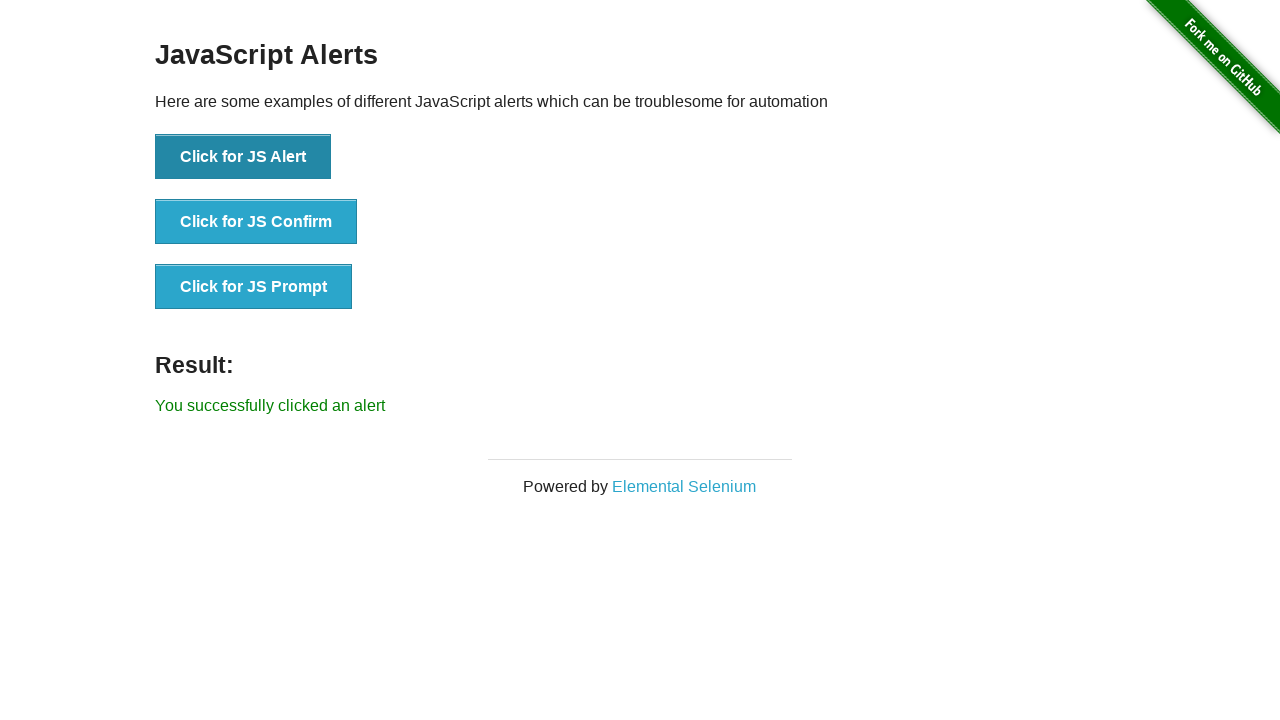

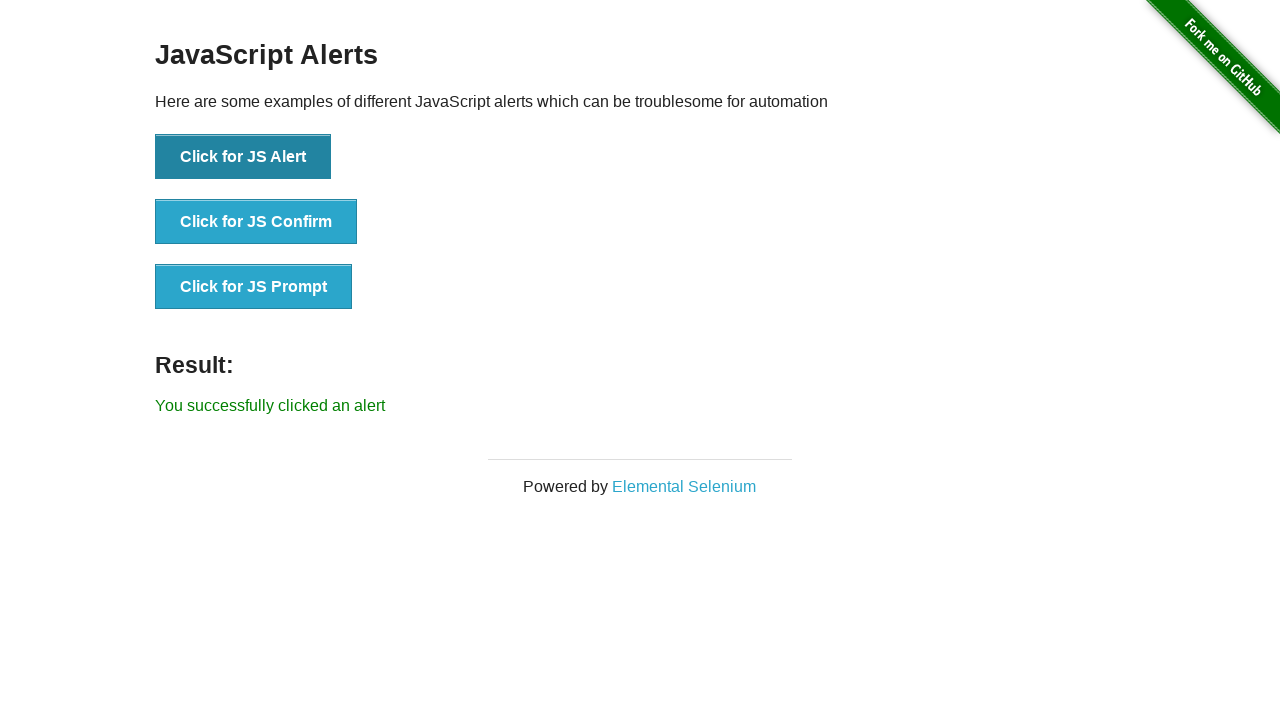